Tests the arrears module by clicking on the service selector dropdown, selecting "Задолженность" option, and verifying that the score number, sum, and email input fields have the correct placeholder text.

Starting URL: https://www.mts.by/

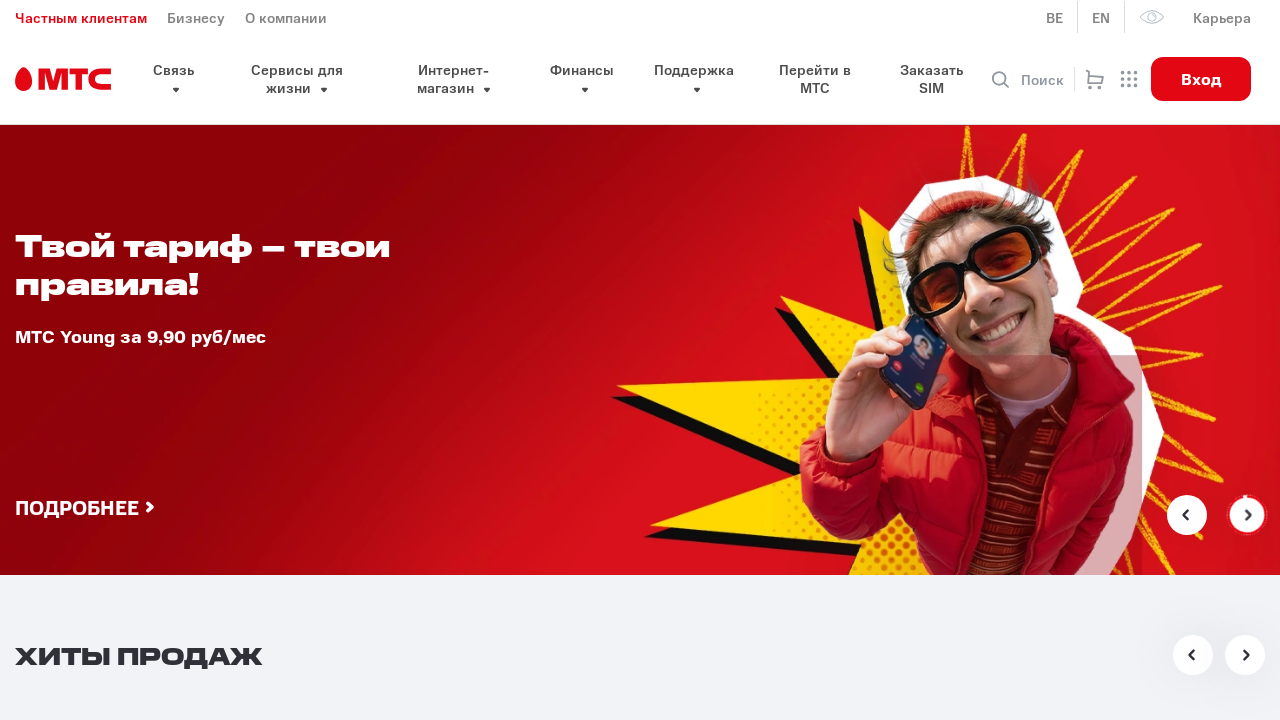

Clicked on the service selector dropdown at (660, 360) on button.select__header
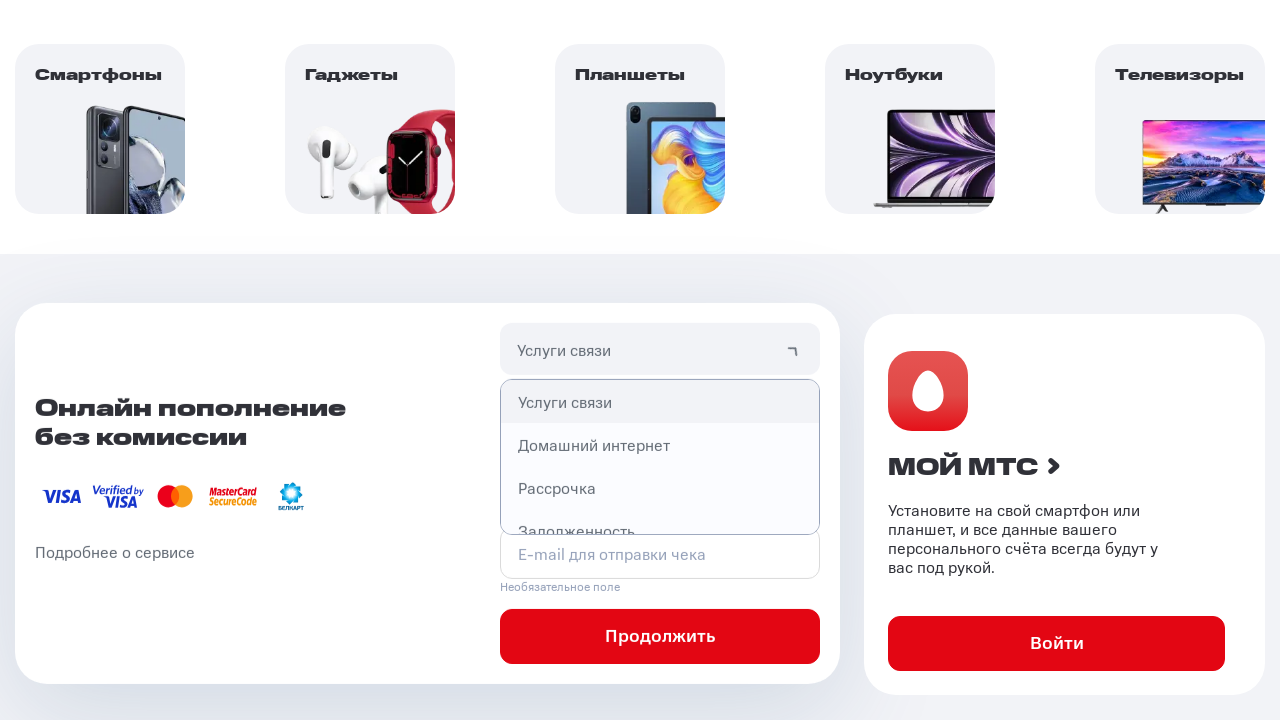

Selected 'Задолженность' option from dropdown at (660, 530) on xpath=//p[text()='Задолженность']
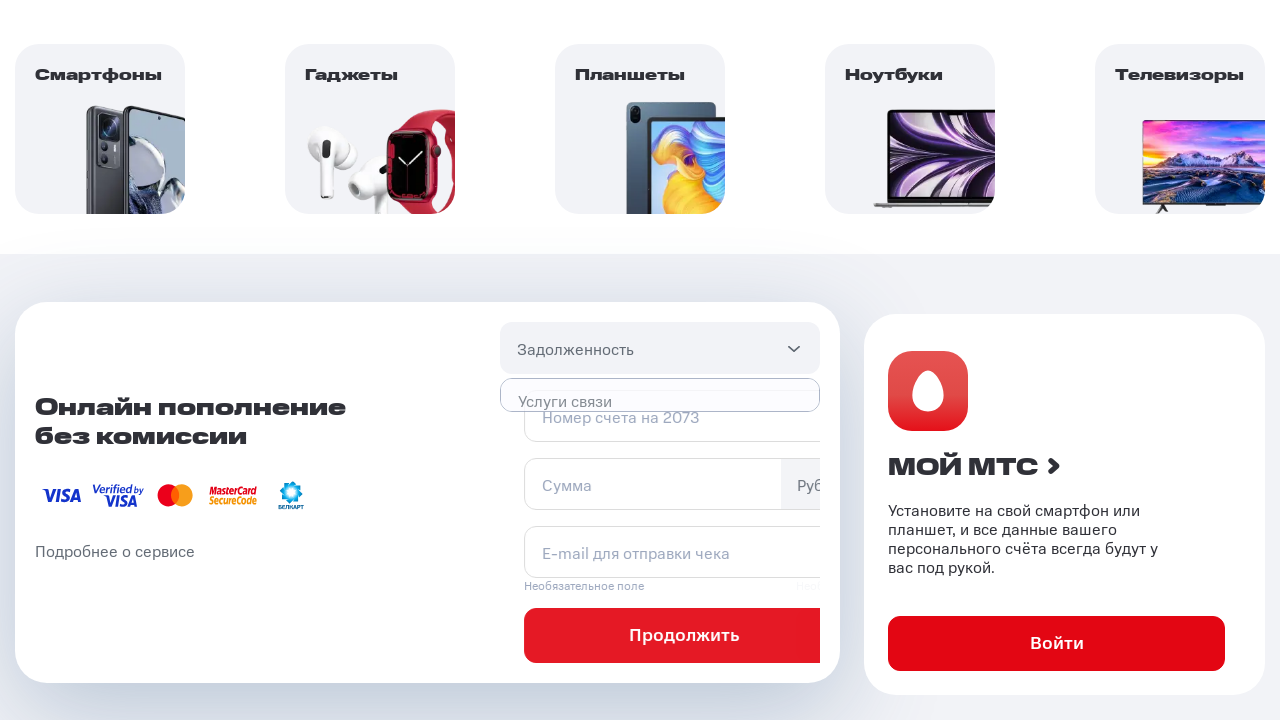

Score number field loaded
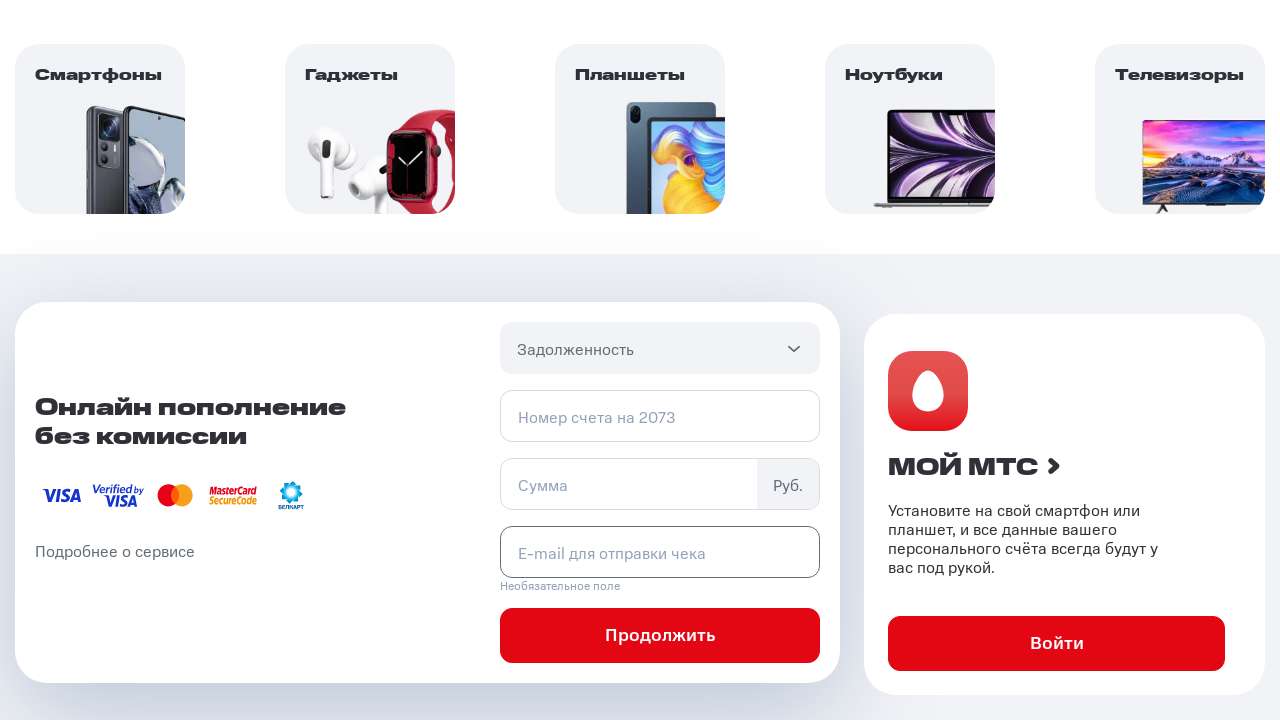

Verified score number field has correct placeholder 'Номер счета на 2073'
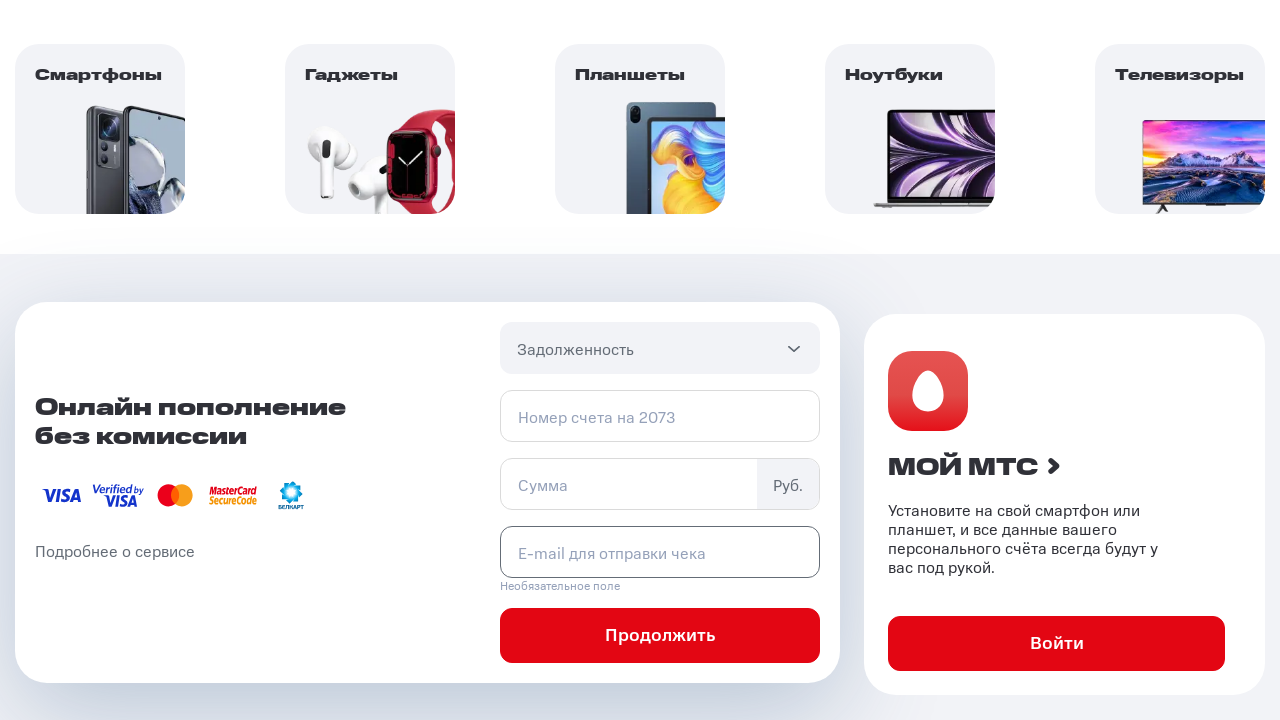

Verified sum field has correct placeholder 'Сумма'
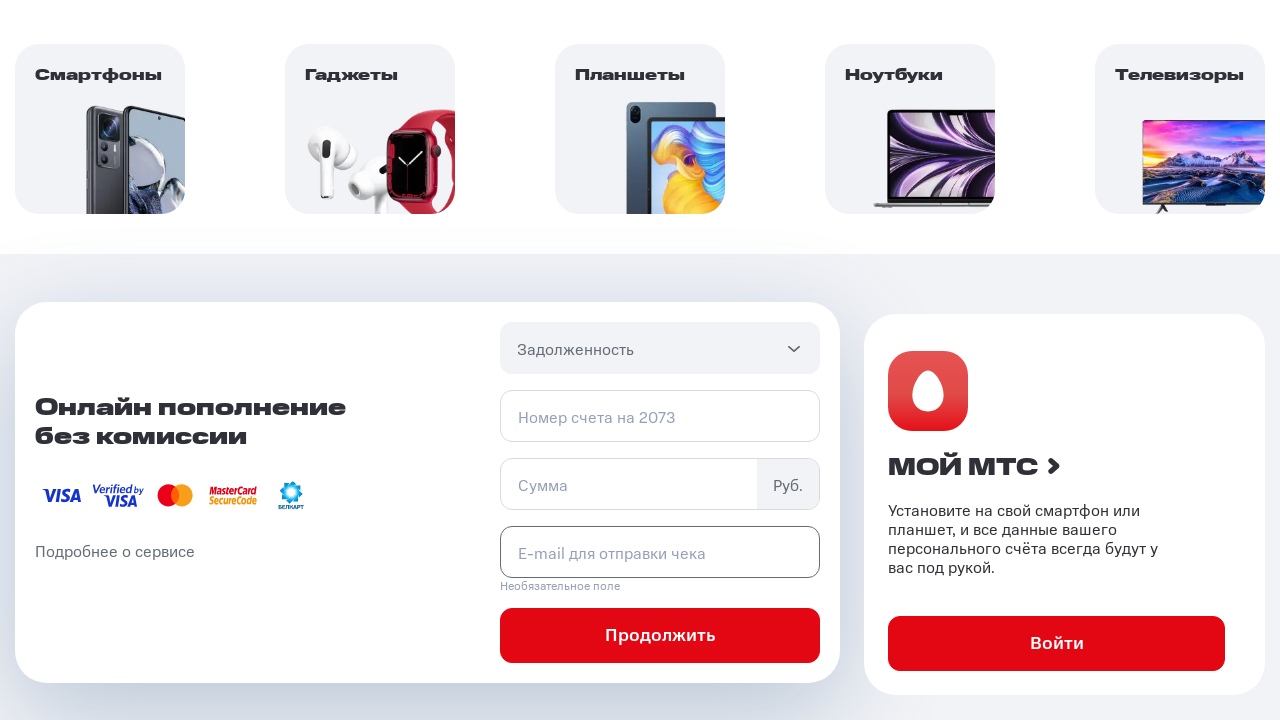

Verified email field has correct placeholder 'E-mail для отправки чека'
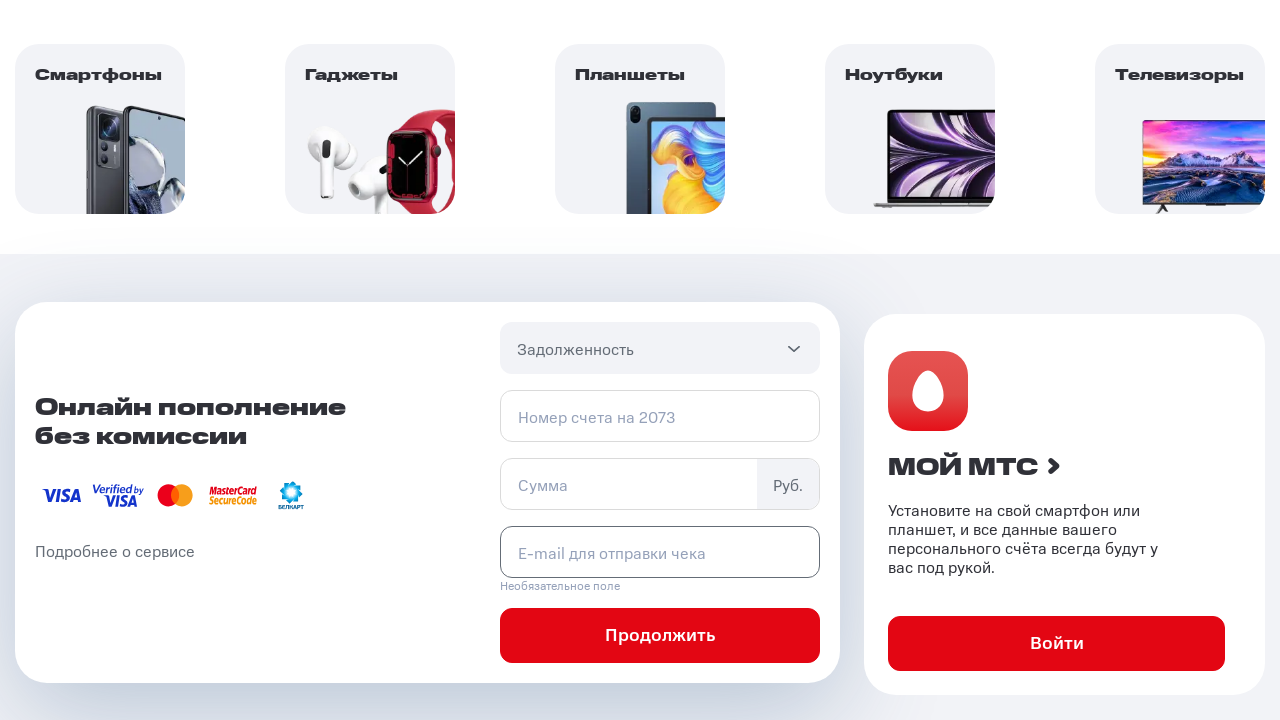

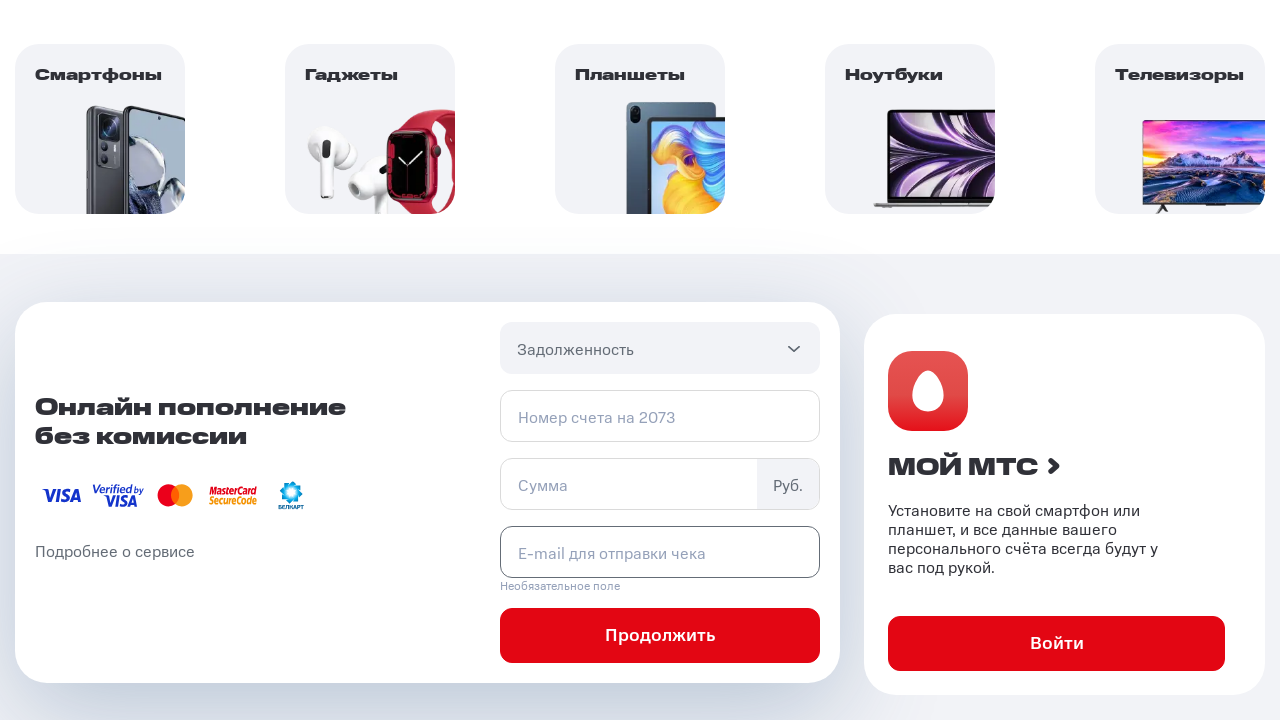